Tests a practice form by filling in name, email, password fields, selecting gender from dropdown, choosing a radio button, entering birthdate, and submitting the form.

Starting URL: https://rahulshettyacademy.com/angularpractice/

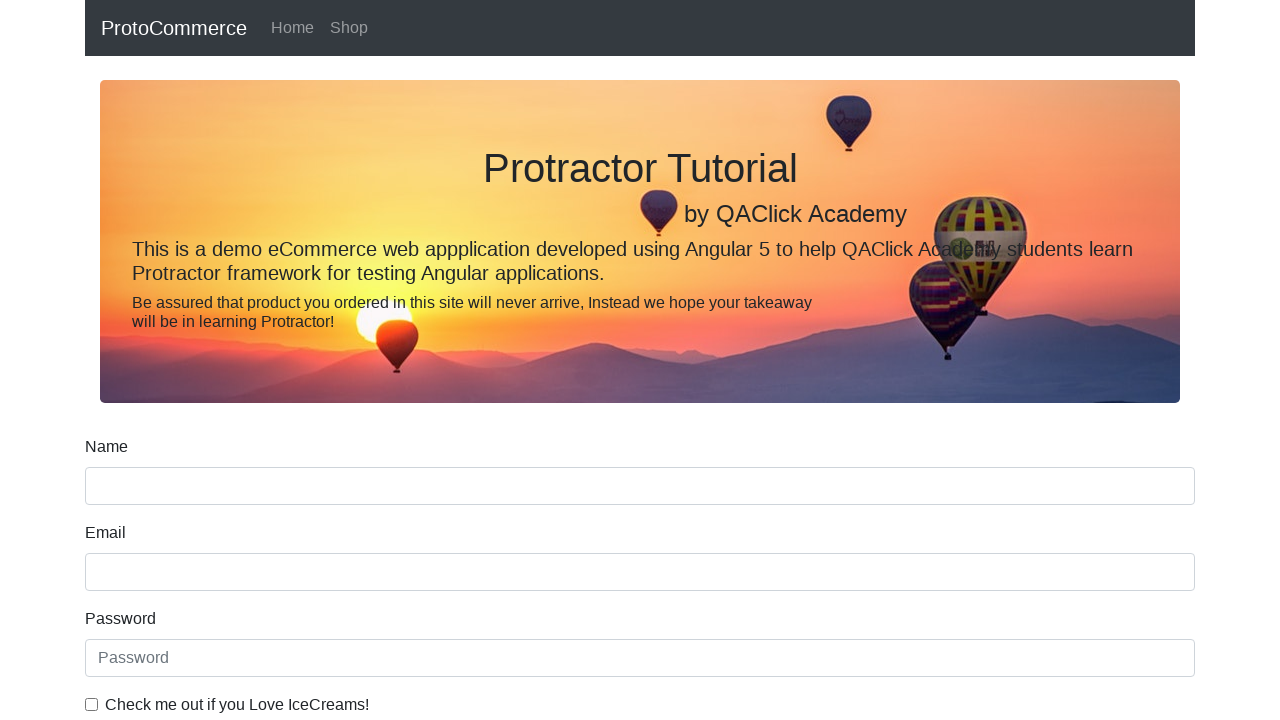

Filled name field with 'Prasanna' on input[name='name']
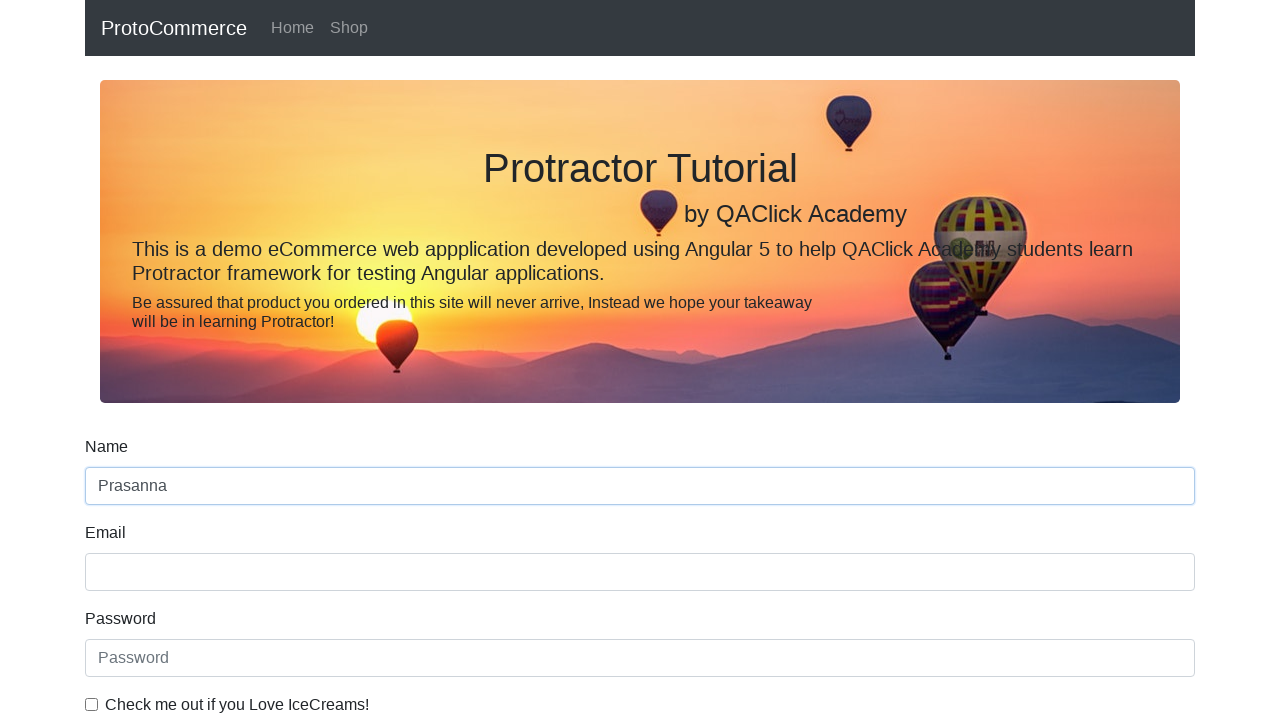

Filled email field with 'prasannamathane3@gmail.com' on input[name='email']
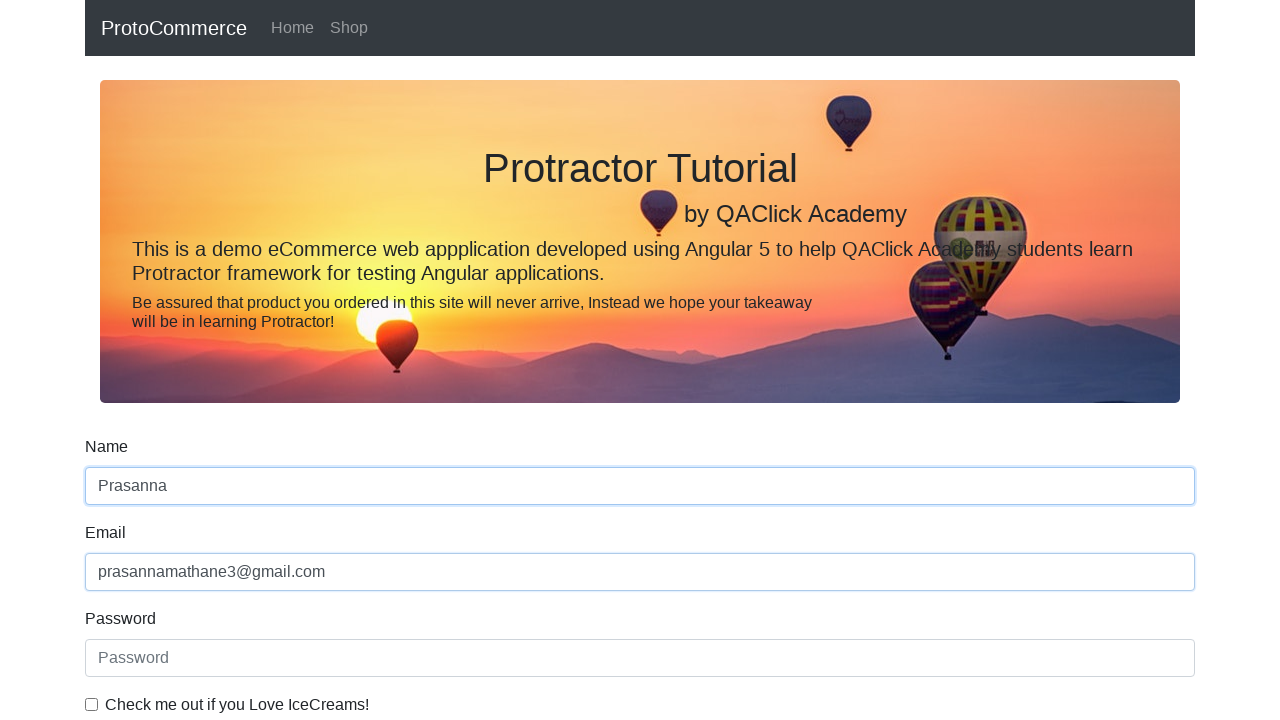

Filled password field with 'pradipsavarkar' on input[placeholder='Password']
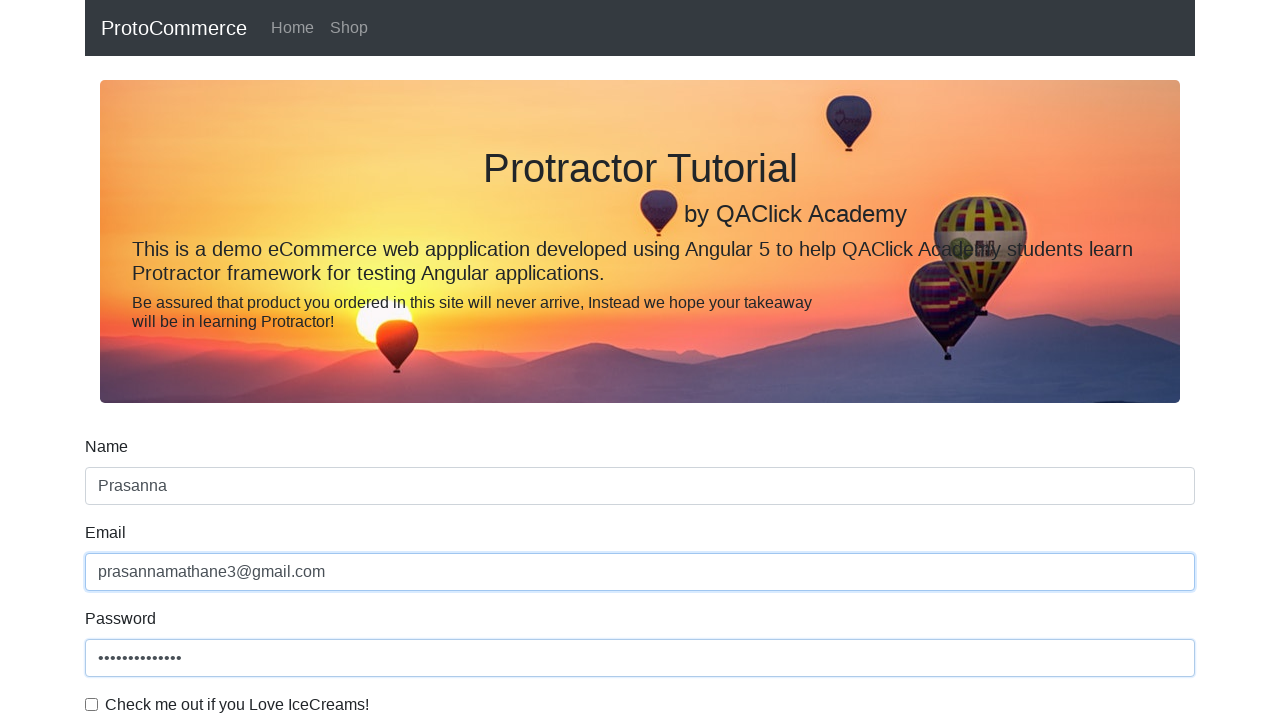

Clicked checkbox to accept terms at (92, 704) on #exampleCheck1
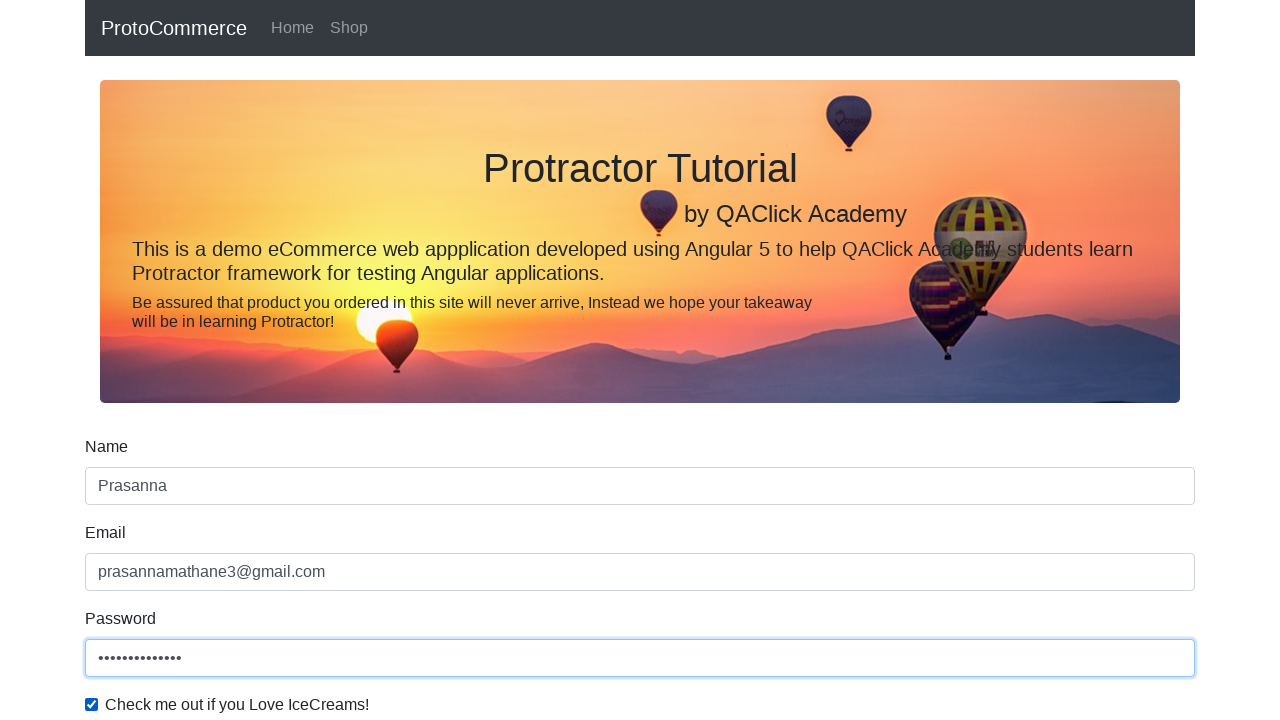

Selected 'Male' from gender dropdown on #exampleFormControlSelect1
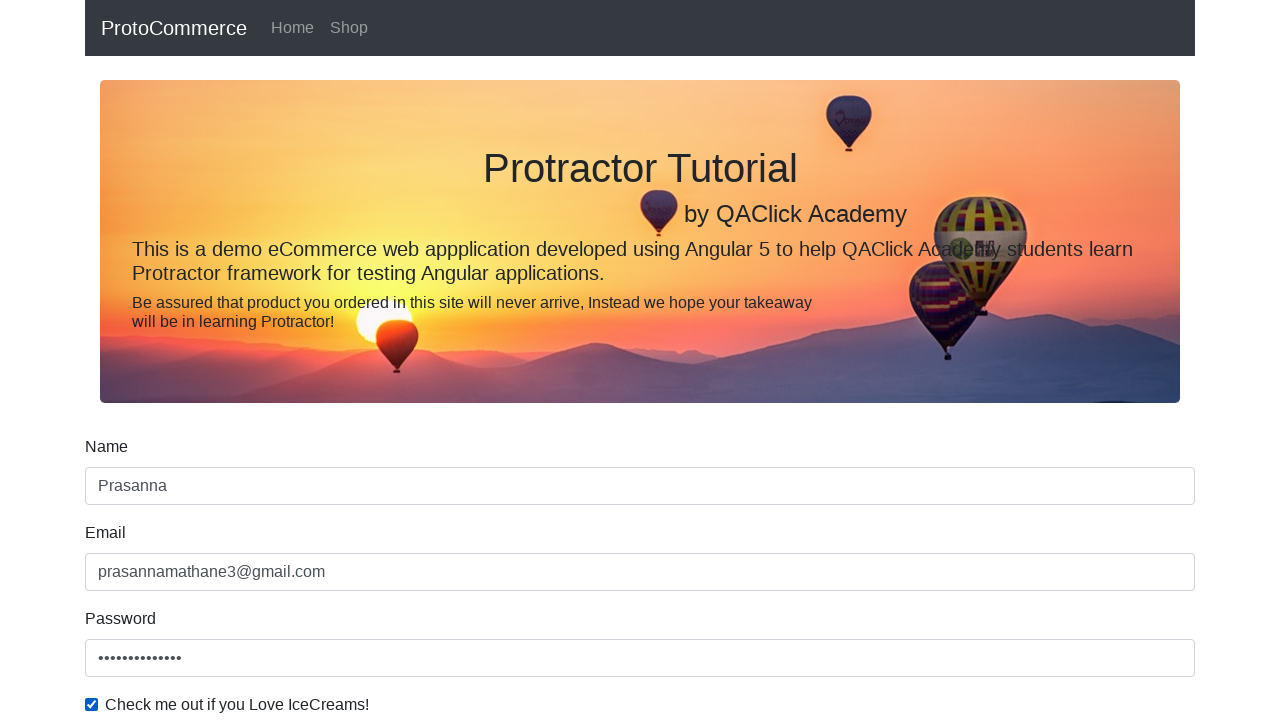

Selected 'Female' from gender dropdown on #exampleFormControlSelect1
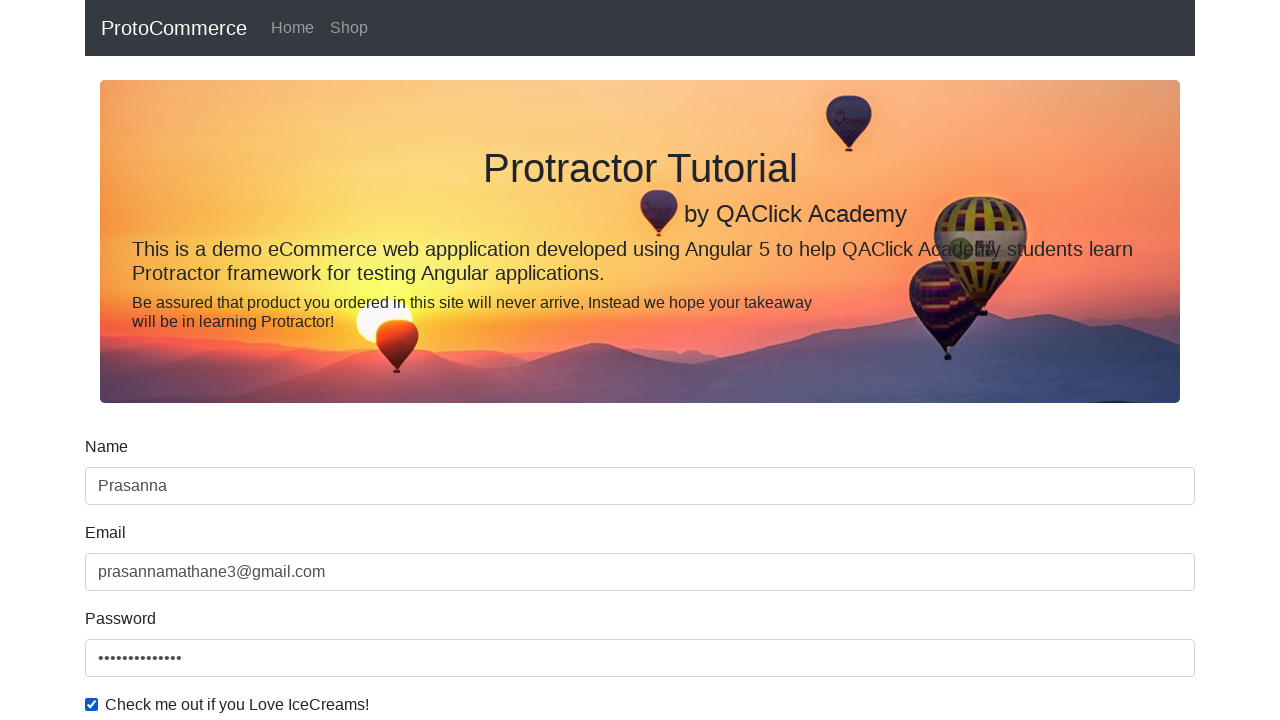

Clicked radio button for student option at (238, 360) on #inlineRadio1
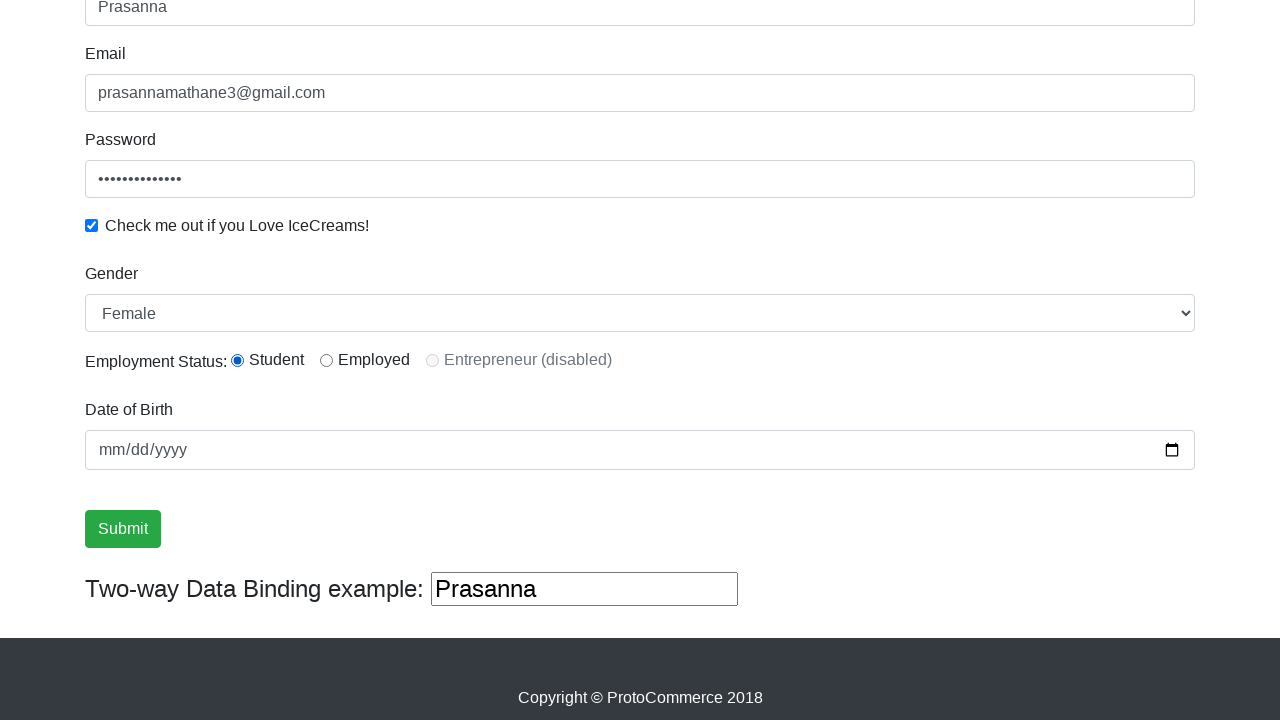

Filled birthday field with '1998-02-28' on input[name='bday']
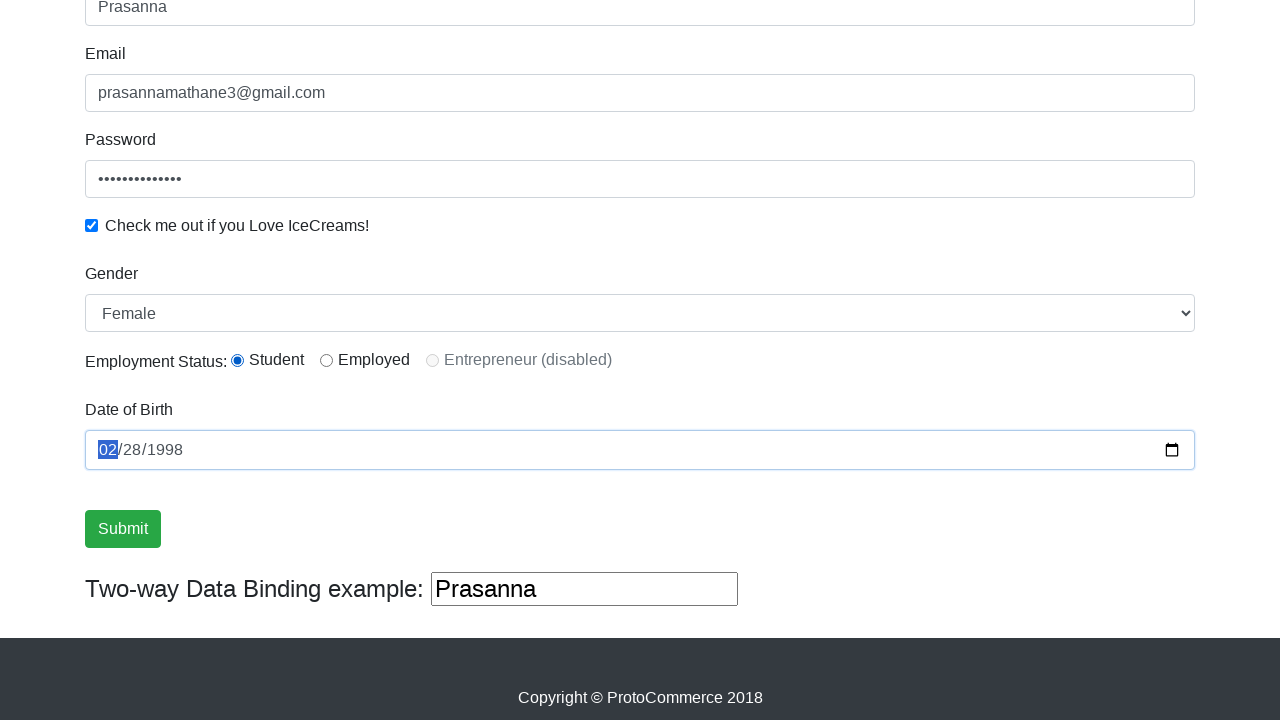

Clicked submit button to submit the form at (123, 529) on .btn-success
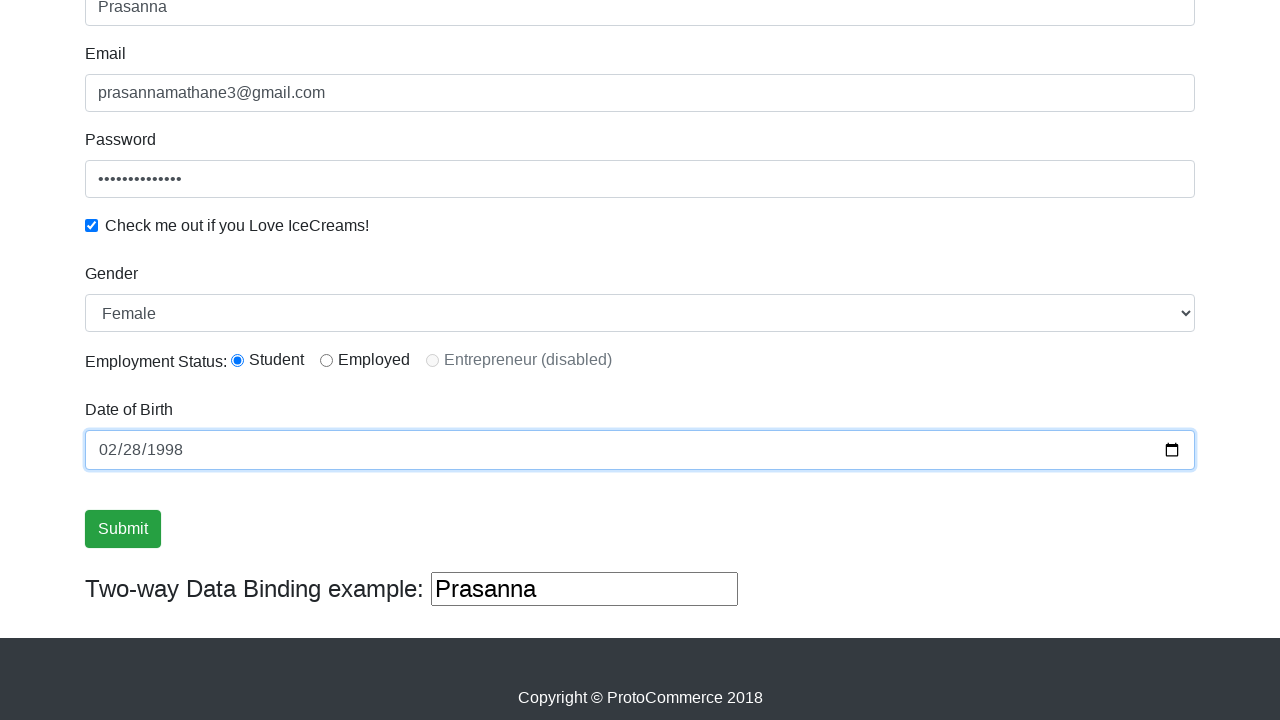

Success message appeared after form submission
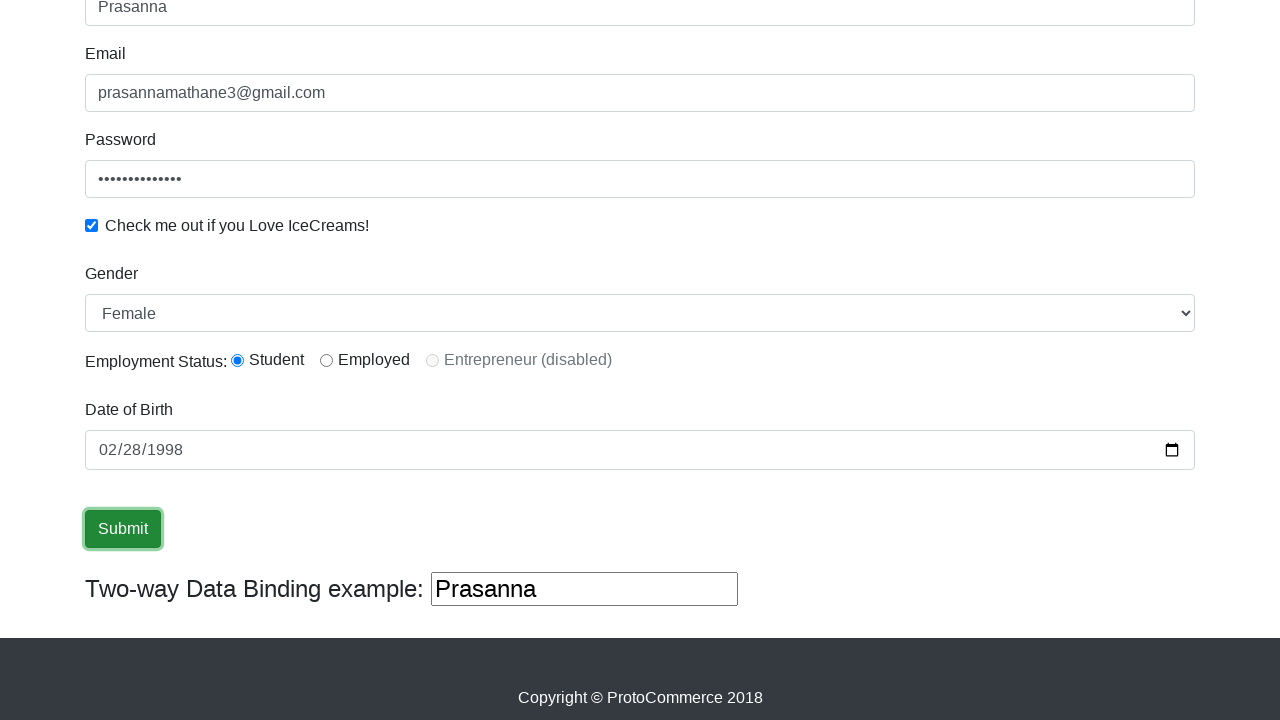

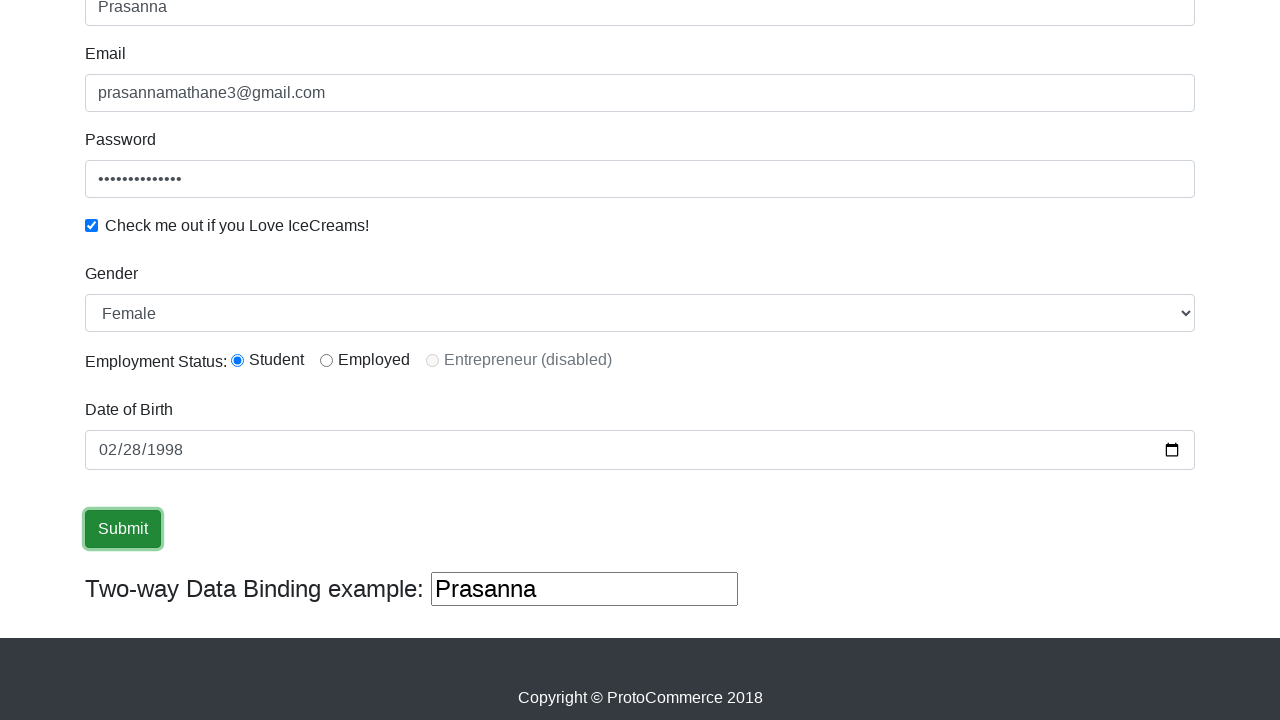